Tests login validation by clicking the login button without providing any credentials and verifying an error message appears

Starting URL: https://demo.applitools.com/hackathon.html

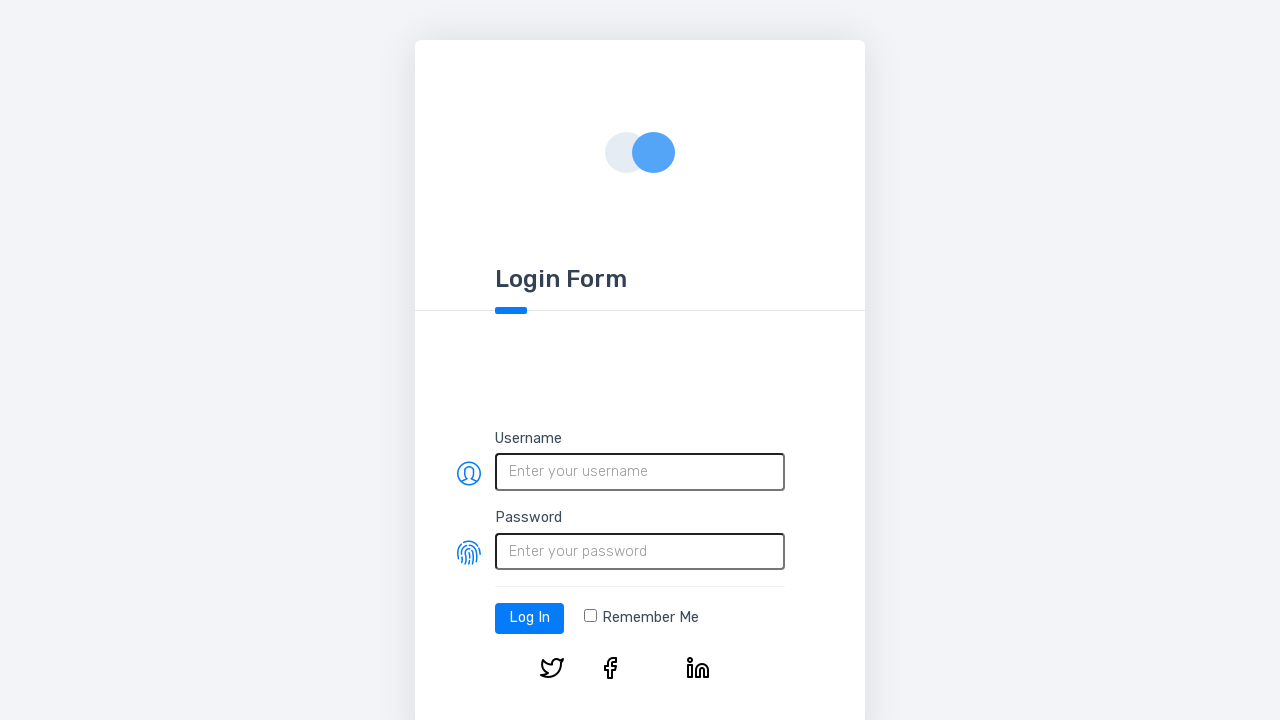

Navigated to login page at https://demo.applitools.com/hackathon.html
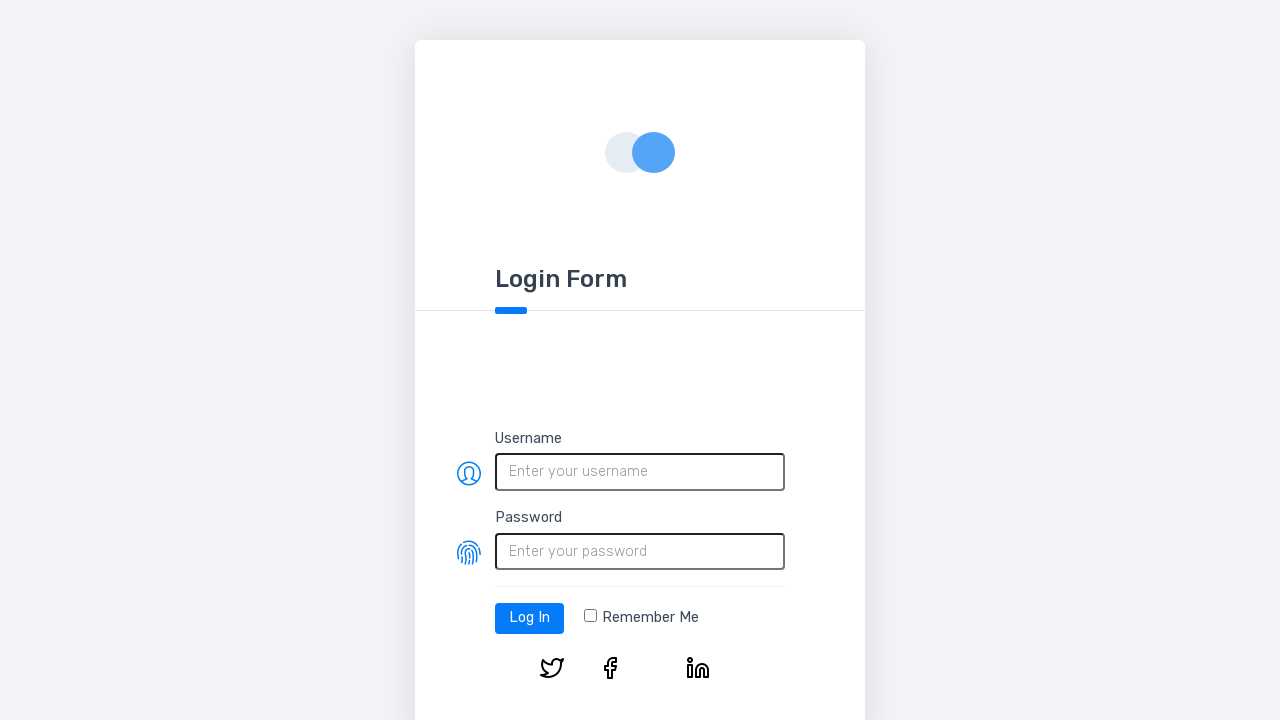

Clicked login button without providing any credentials at (530, 618) on #log-in
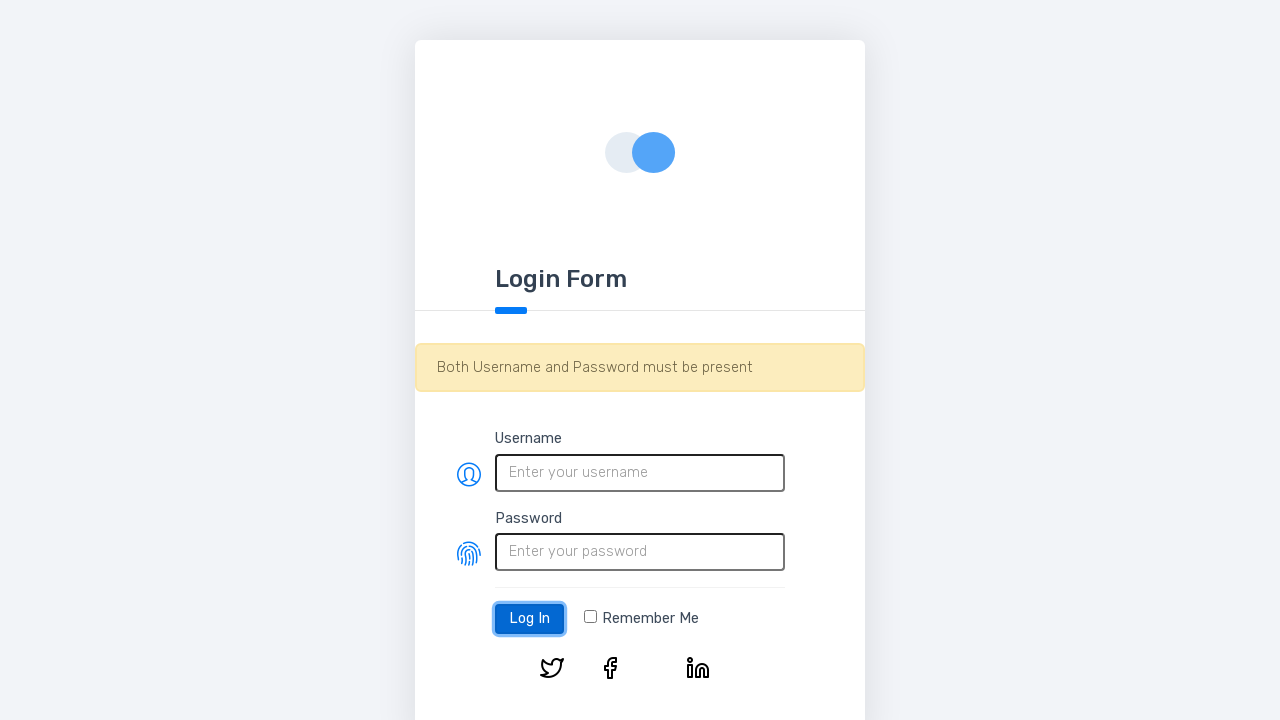

Error message element appeared
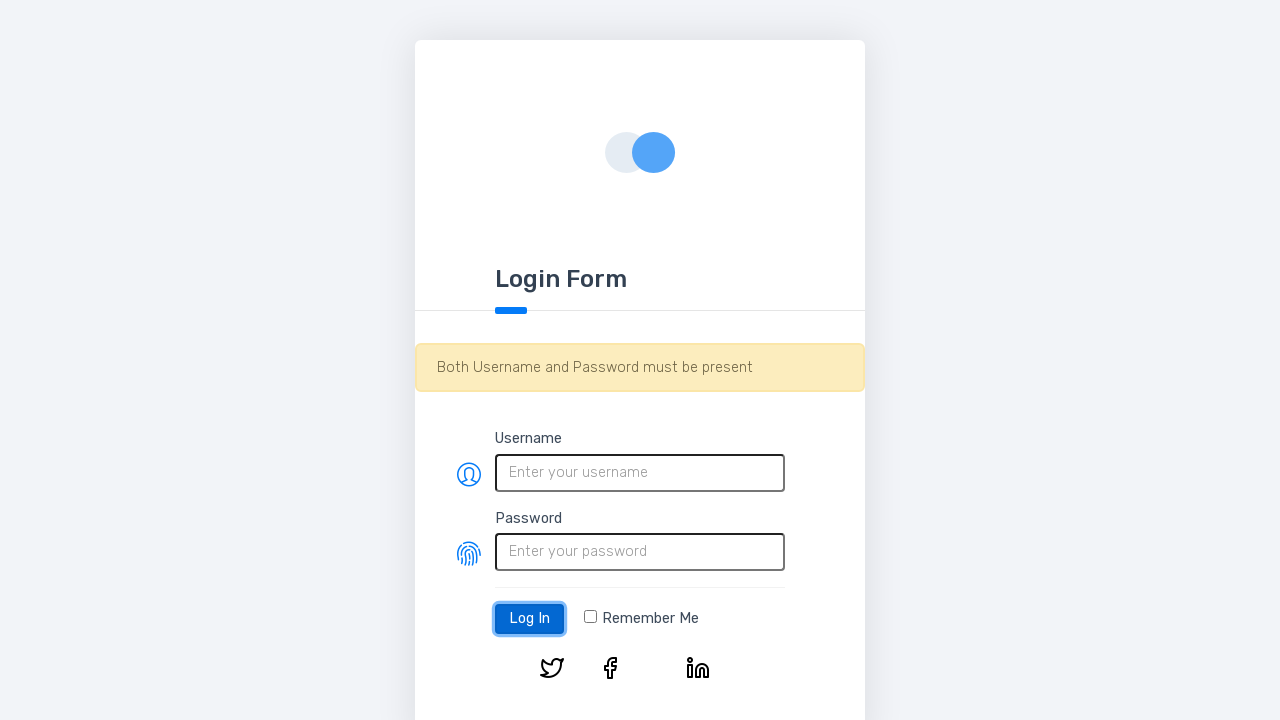

Verified error message contains 'Both Username and Password must be present'
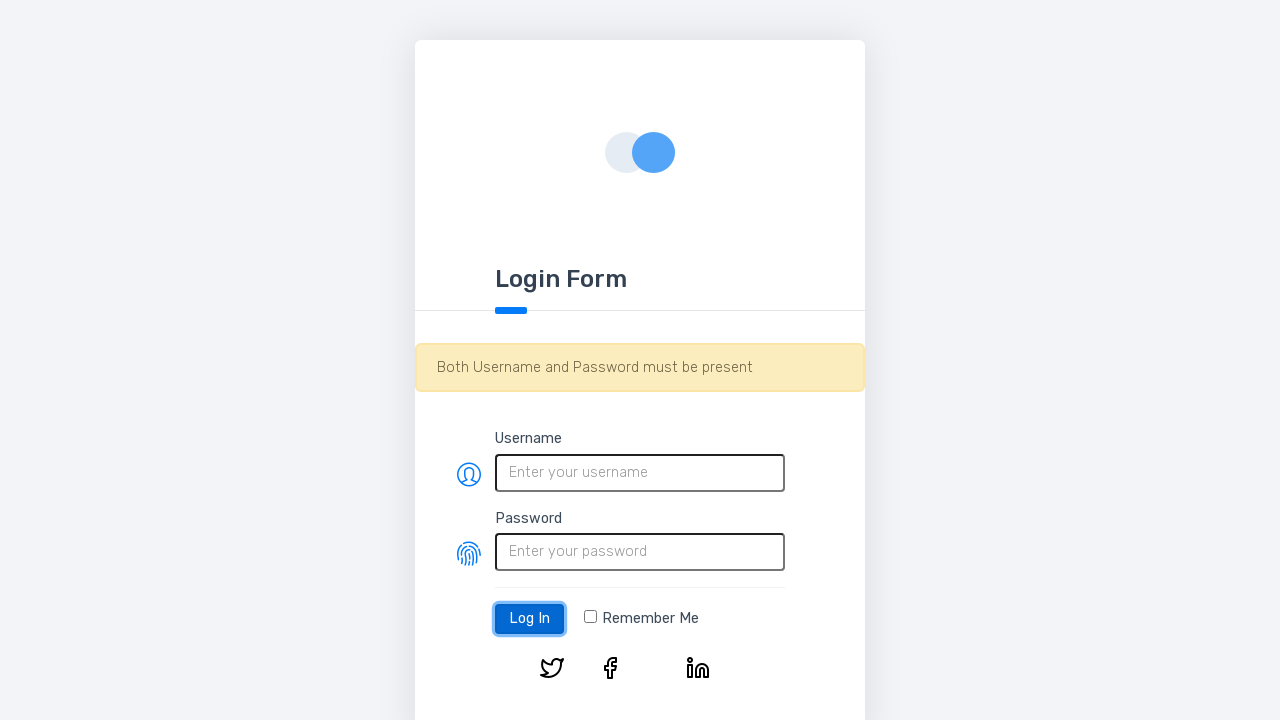

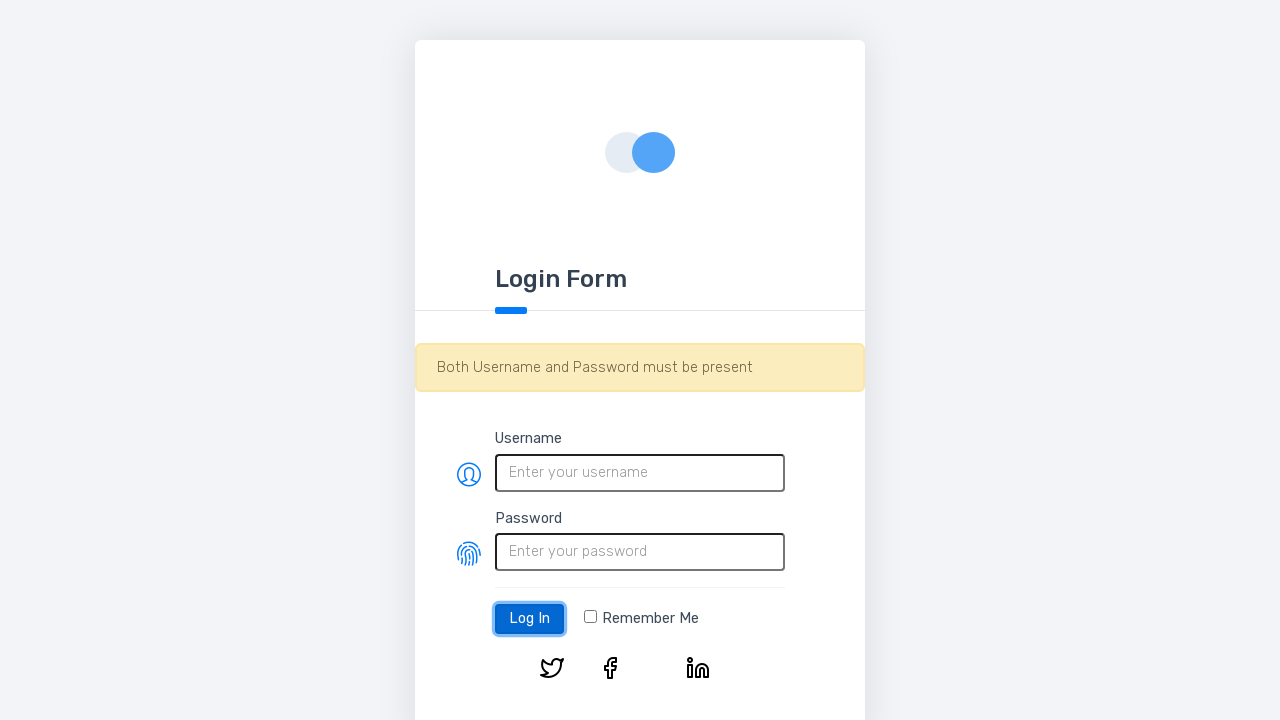